Basic test that navigates to Rahul Shetty Academy website using page fixture shortcut

Starting URL: https://rahulshettyacademy.com

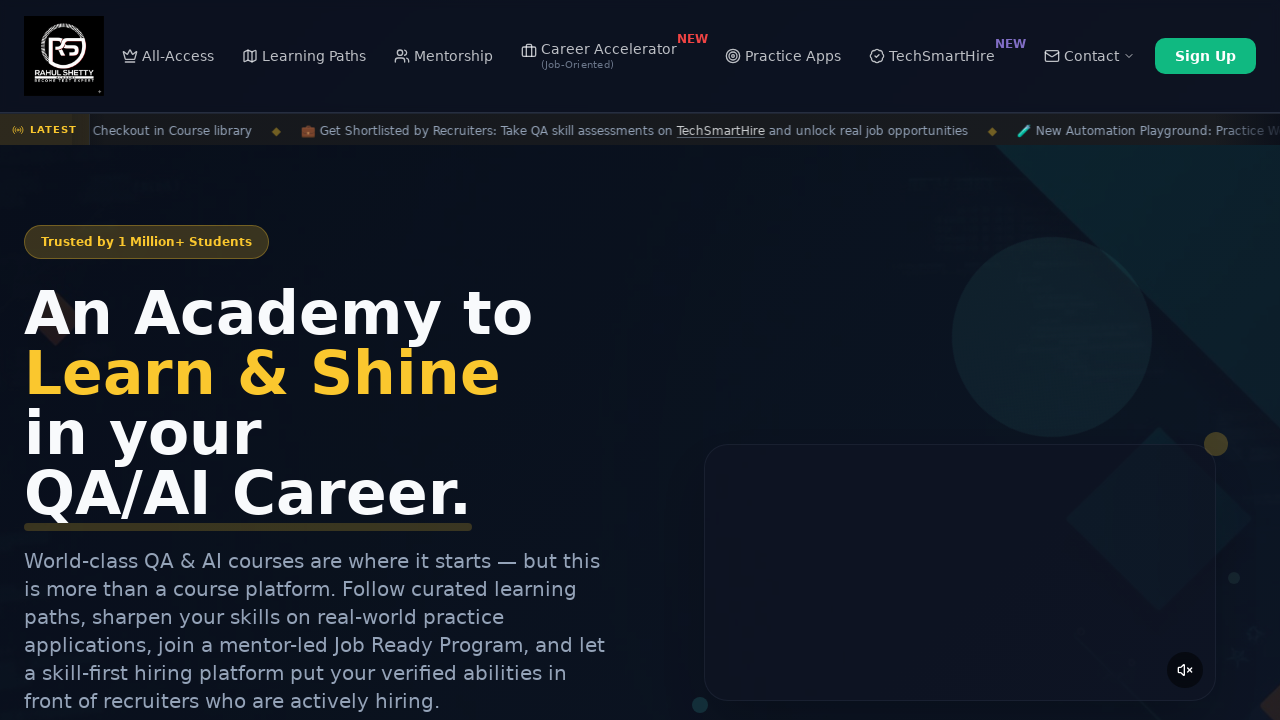

Waited for page to reach domcontentloaded state after navigating to https://rahulshettyacademy.com
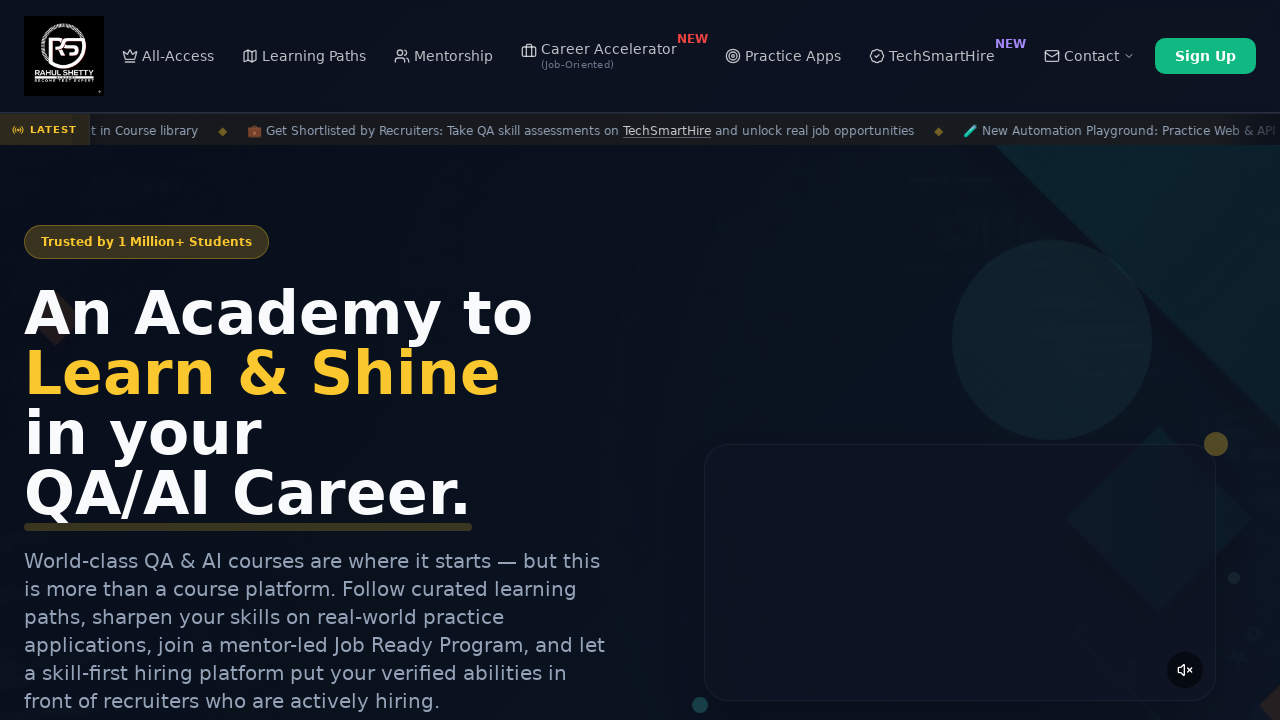

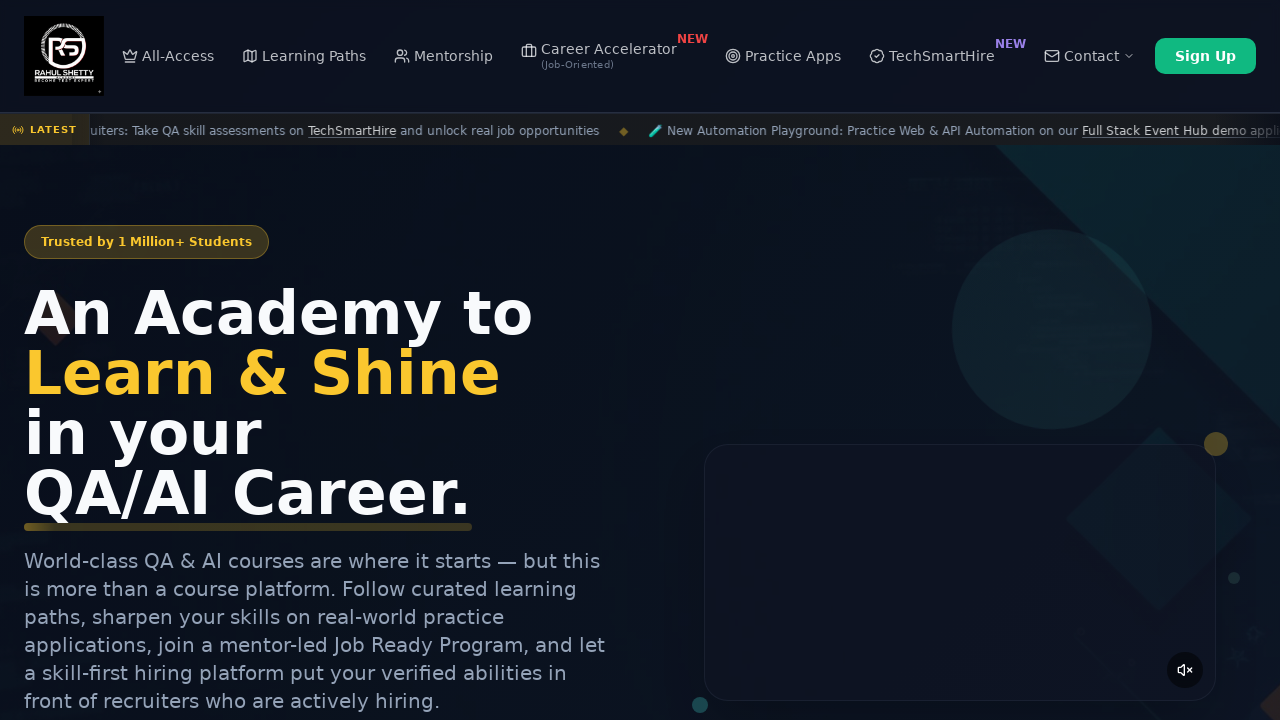